Tests dropdown selection by iterating through options and clicking the one that matches "Option 1"

Starting URL: https://the-internet.herokuapp.com/dropdown

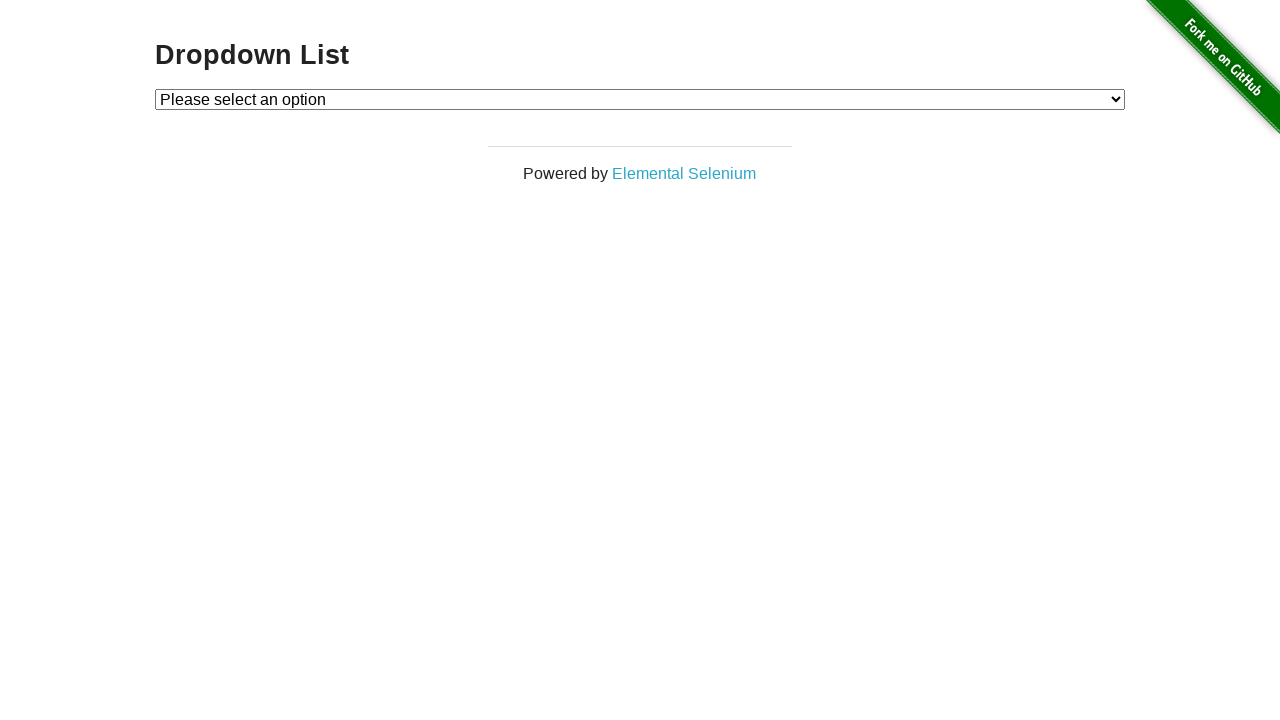

Navigated to dropdown test page
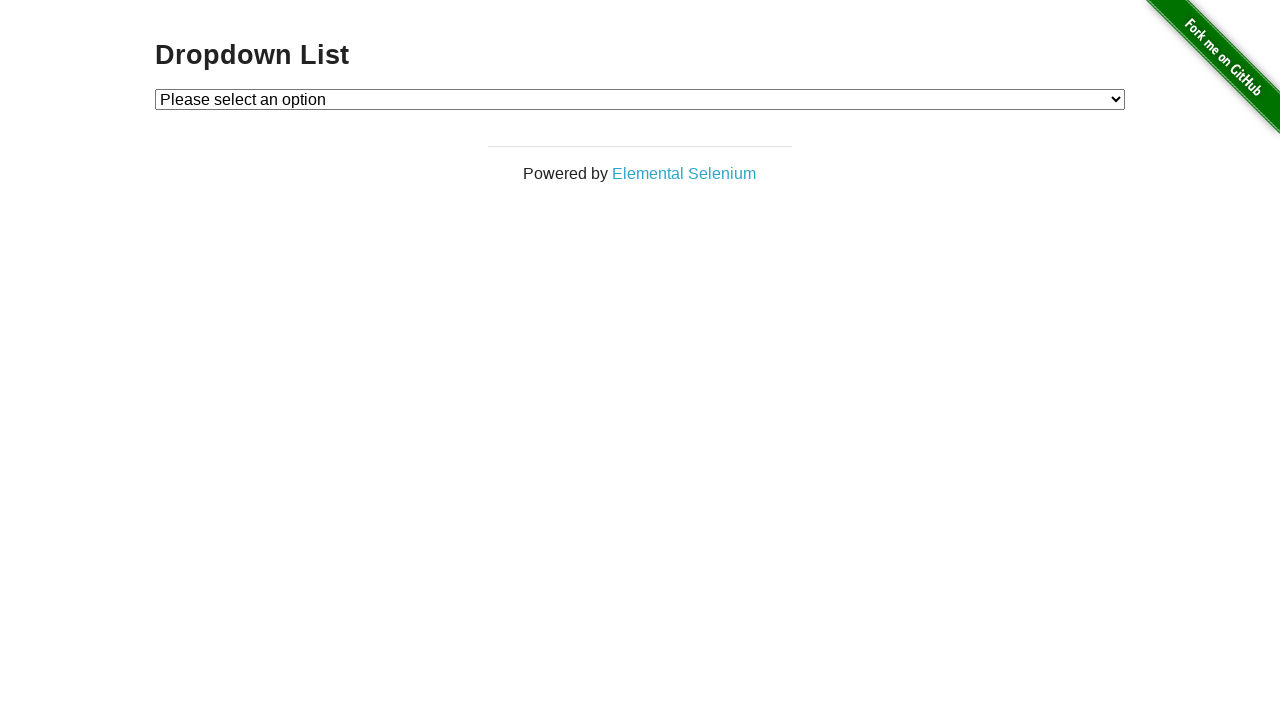

Selected 'Option 1' from the dropdown on #dropdown
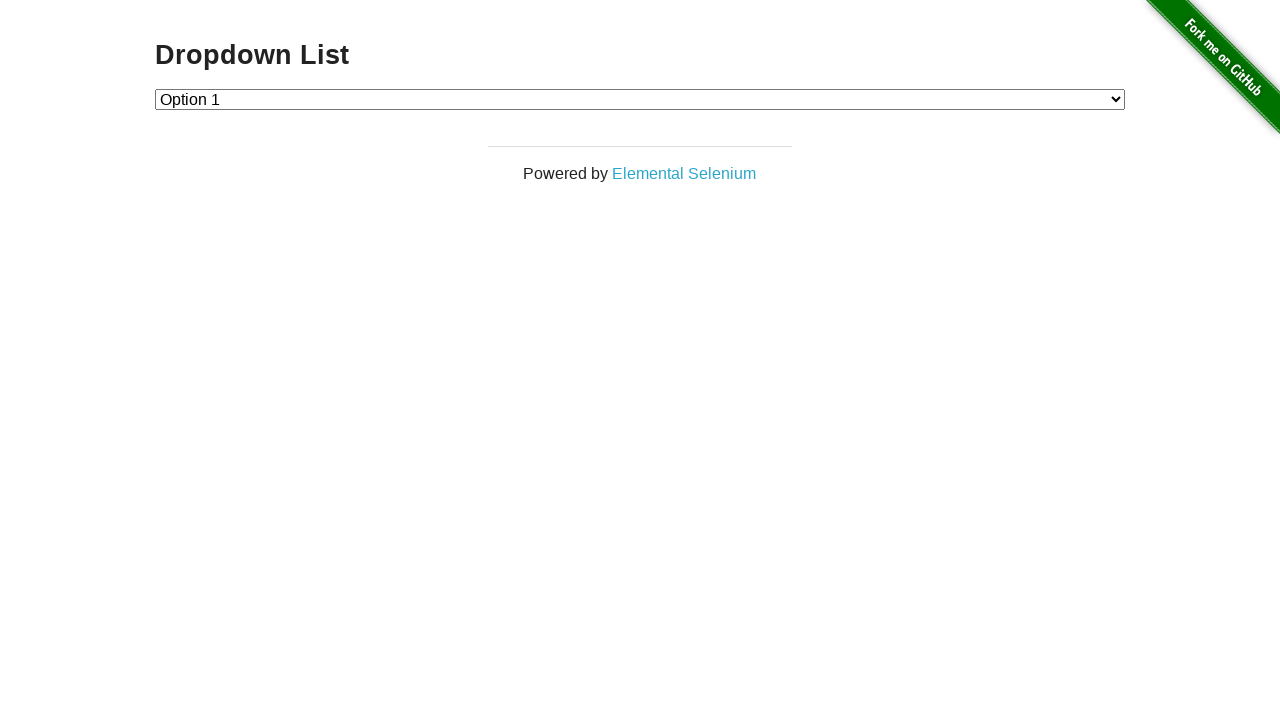

Retrieved selected dropdown value
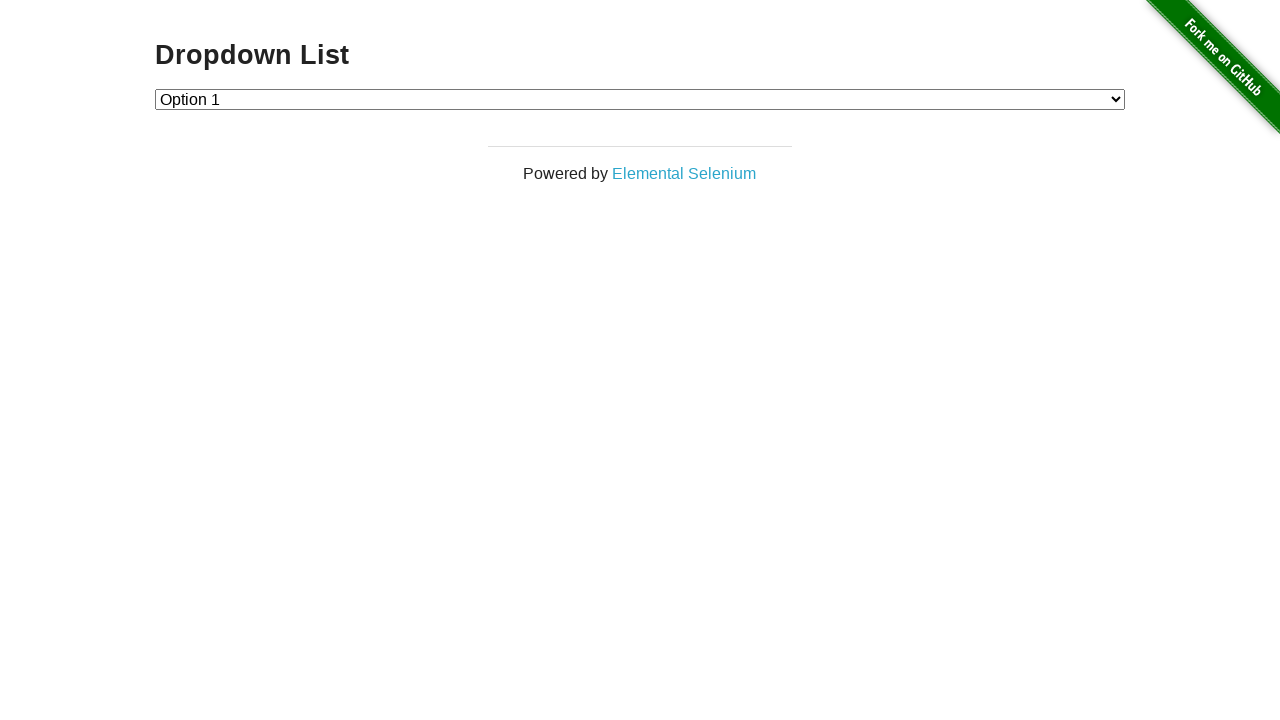

Assertion passed: dropdown value is '1'
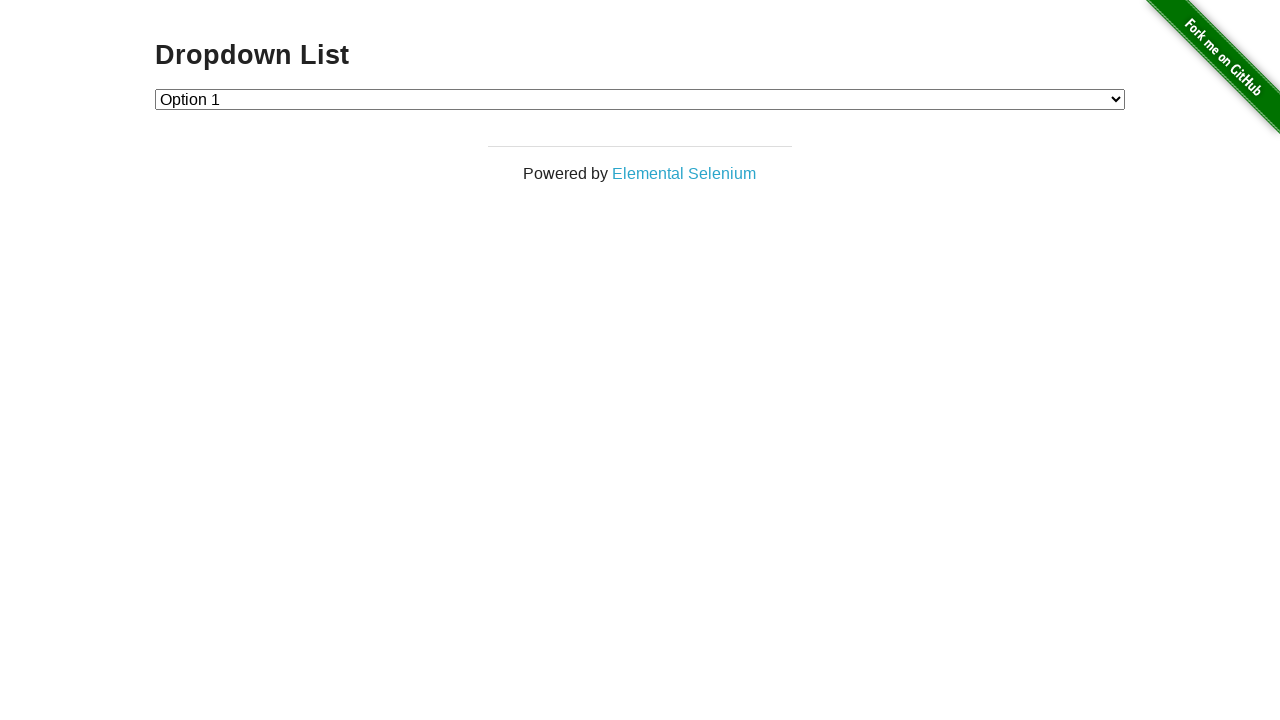

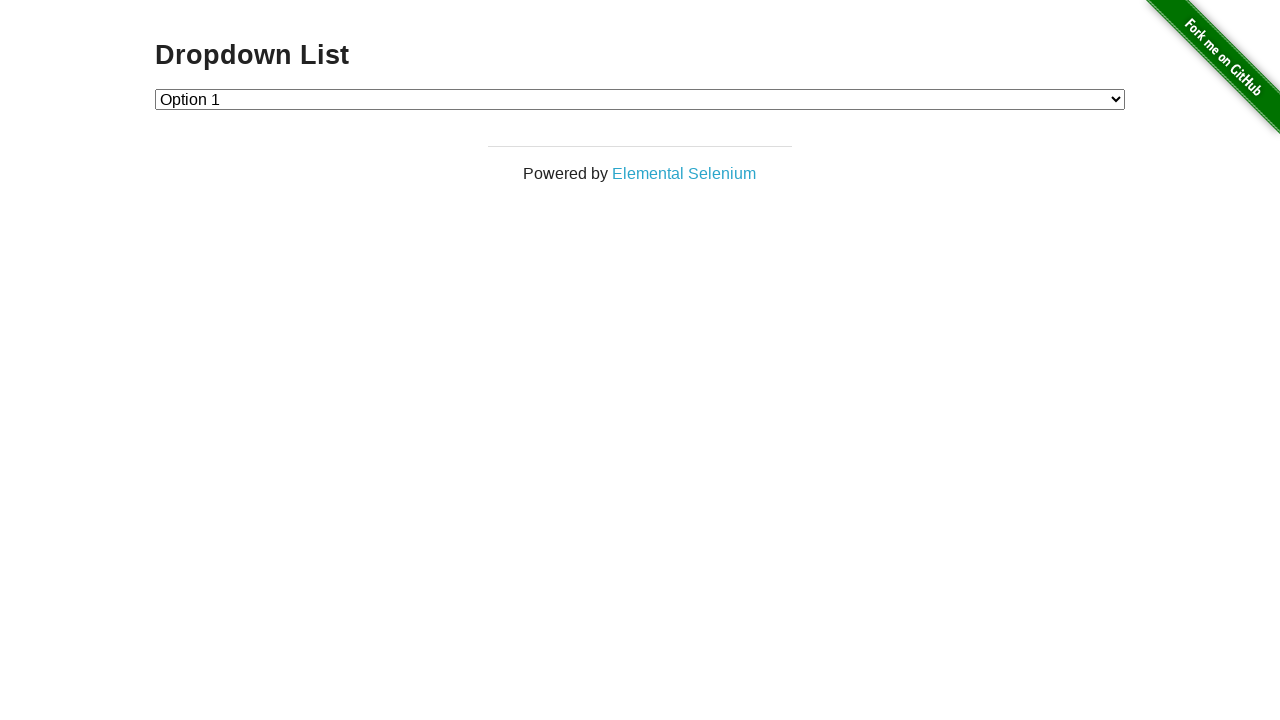